Tests e-commerce shopping flow on demoblaze.com by navigating to Laptops category, adding "Sony vaio i5" and "Dell i7 8gb" to cart with alert confirmations, then navigating to cart and removing "Sony vaio i5" from the cart.

Starting URL: https://www.demoblaze.com/index.html

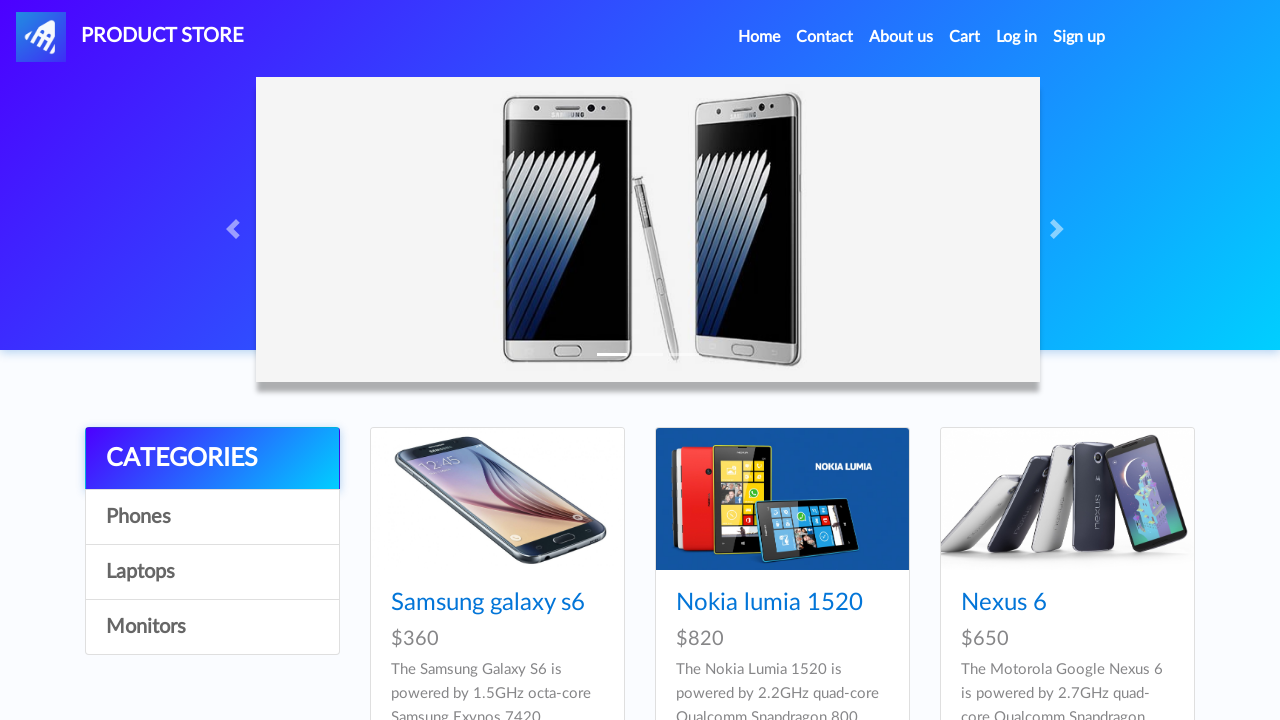

Clicked on Laptops category at (212, 572) on a:has-text('Laptops')
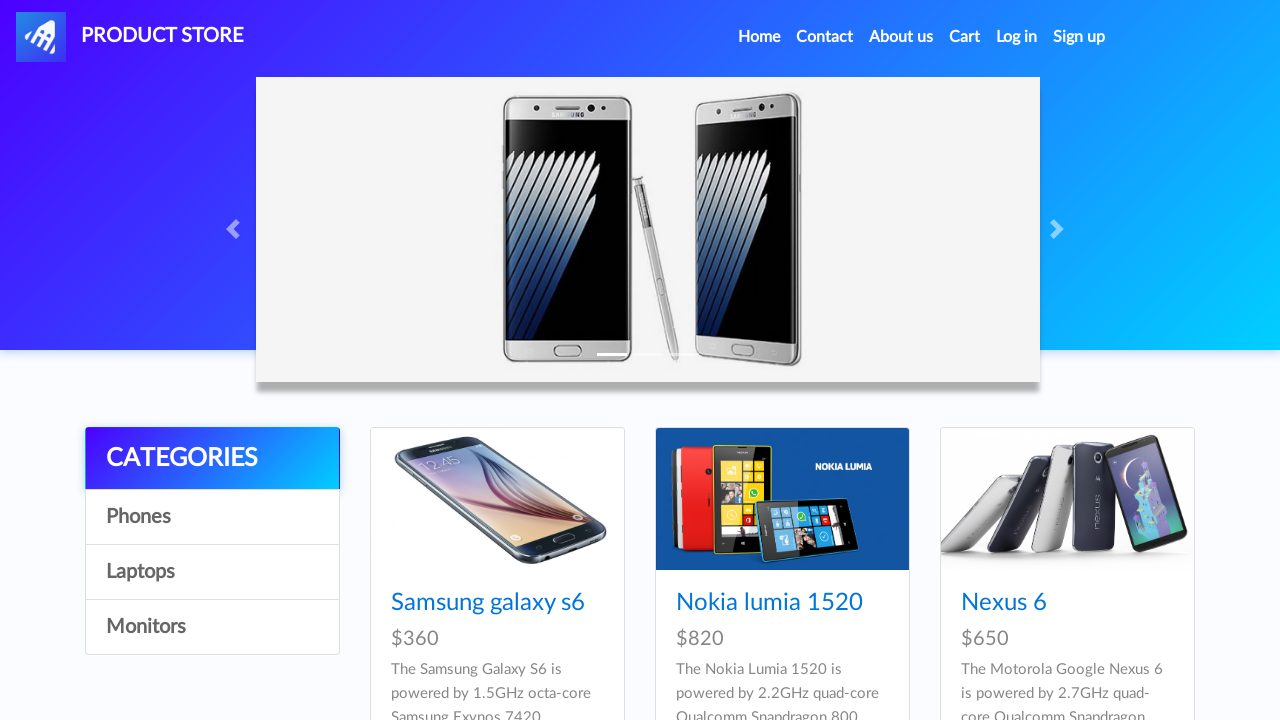

Clicked on Sony vaio i5 product at (454, 603) on a:has-text('Sony vaio i5')
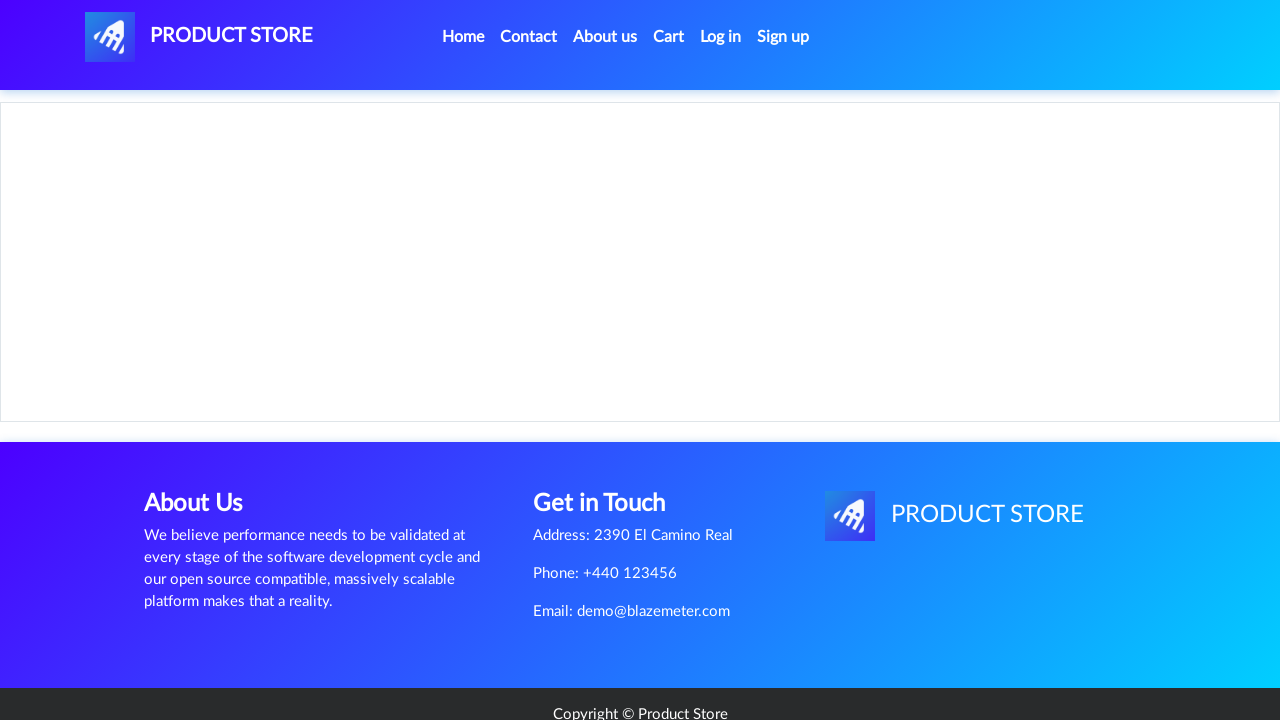

Product page loaded with price visible
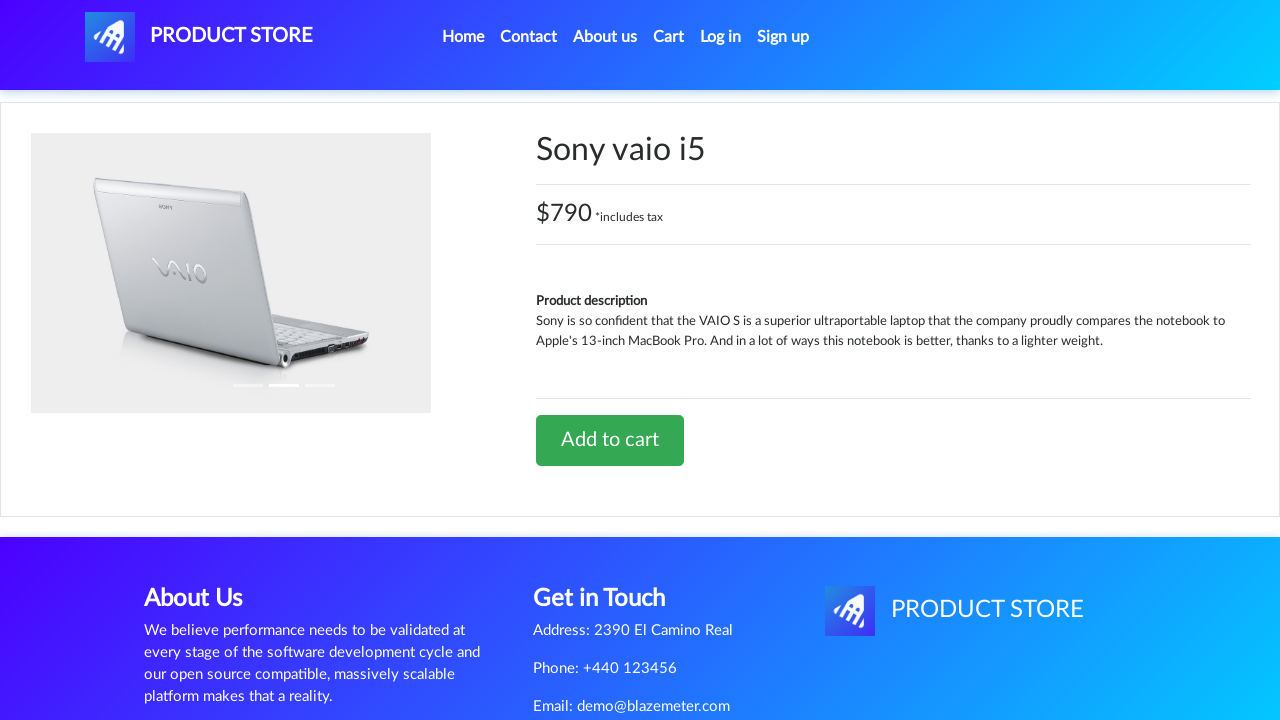

Clicked Add to cart button for Sony vaio i5 at (610, 440) on a:has-text('Add to cart')
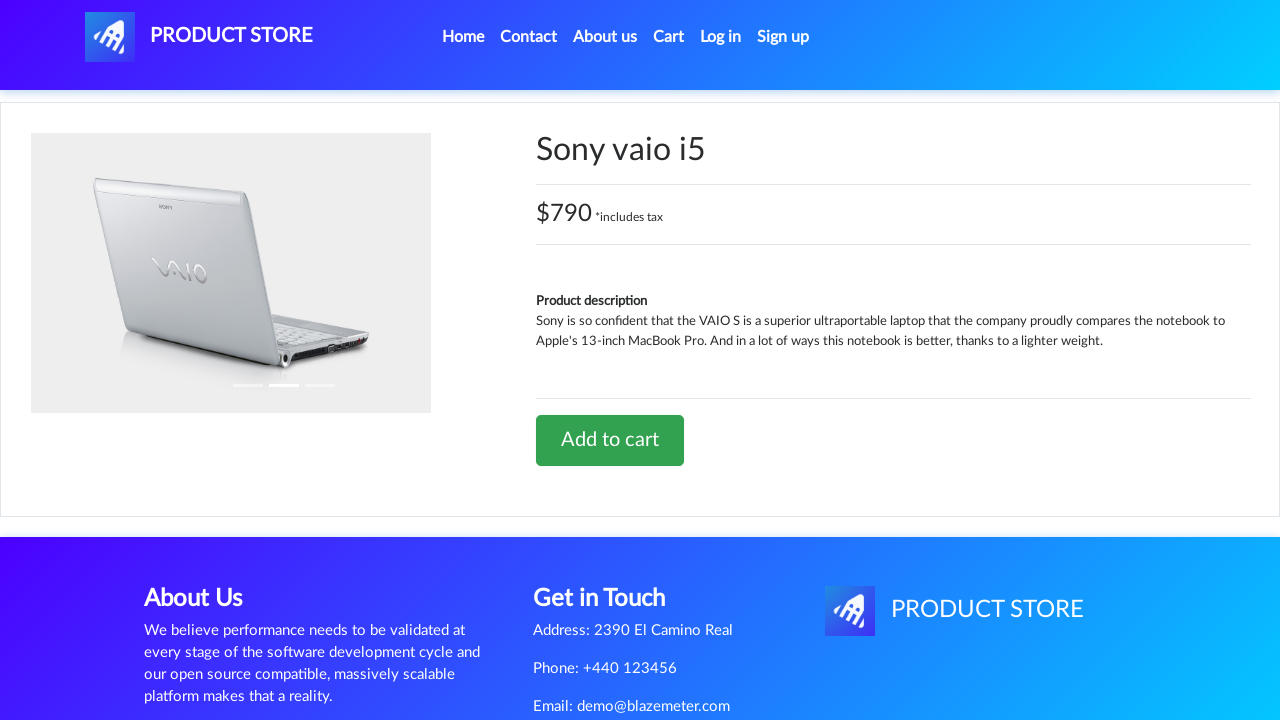

Alert confirmation accepted for Sony vaio i5
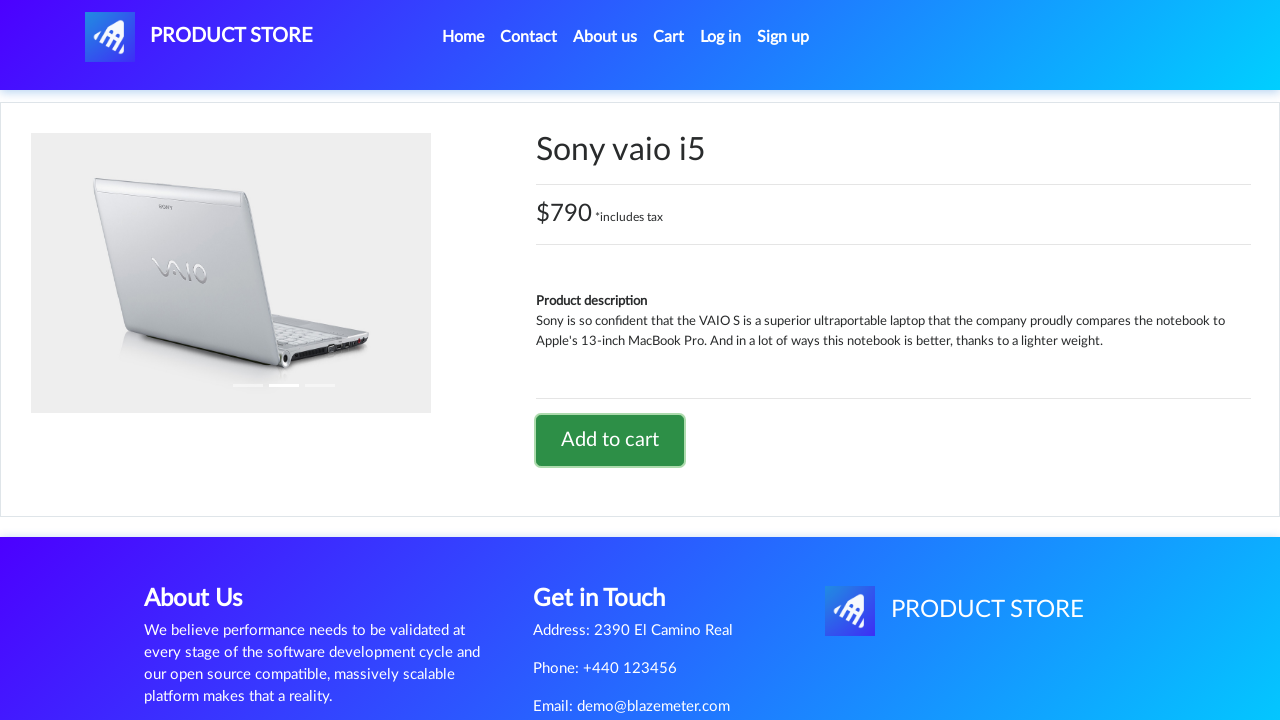

Navigated back to Home page at (463, 37) on a:has-text('Home')
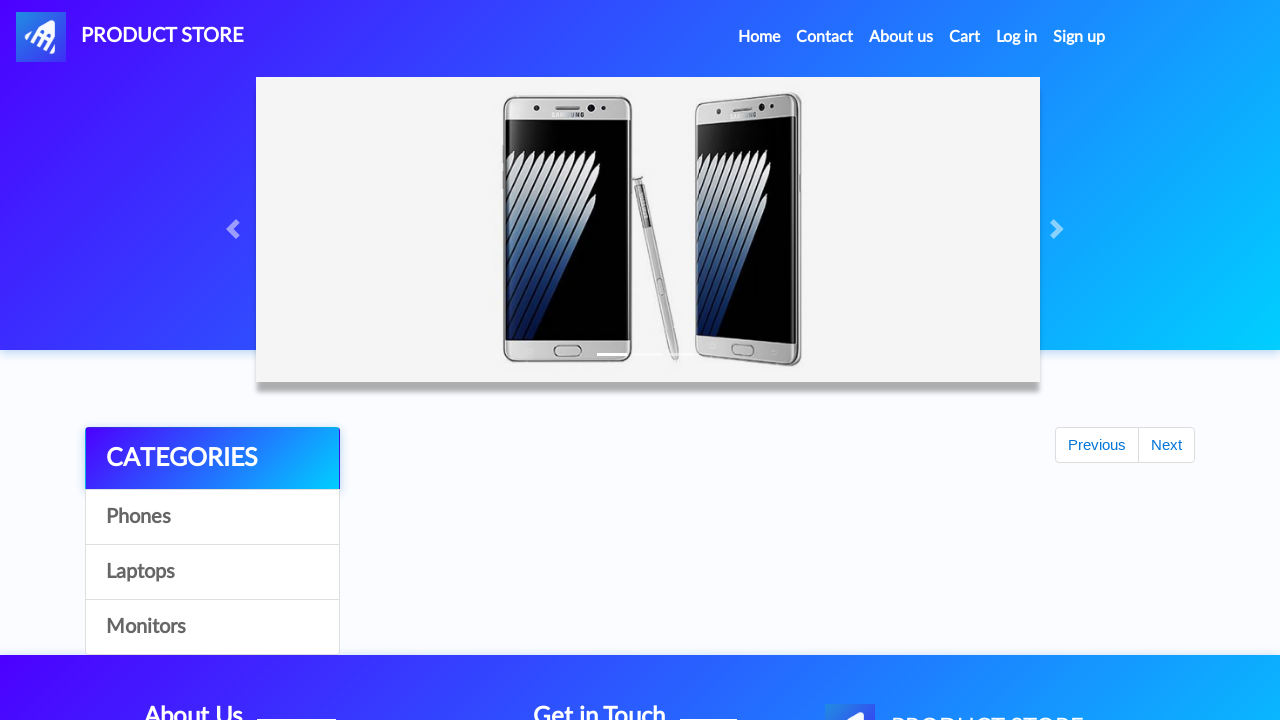

Clicked on Laptops category again at (212, 572) on a:has-text('Laptops')
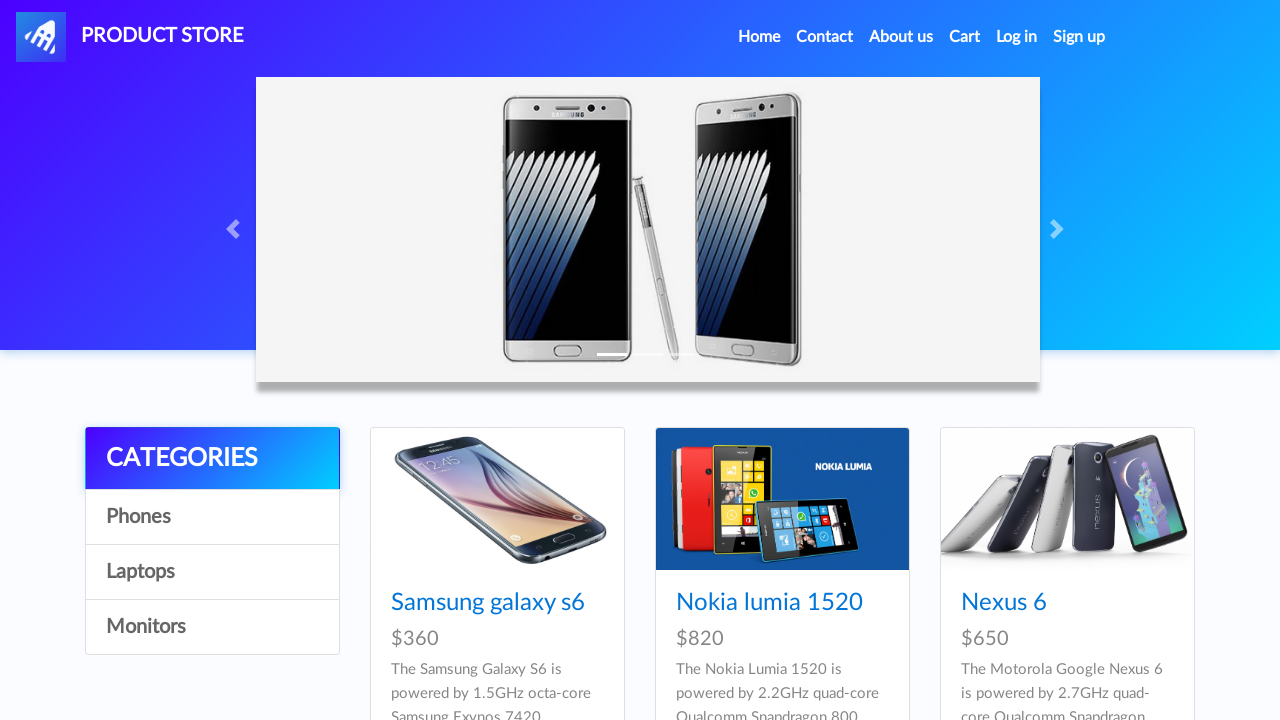

Clicked on Dell i7 8gb product at (448, 361) on a:has-text('Dell i7 8gb')
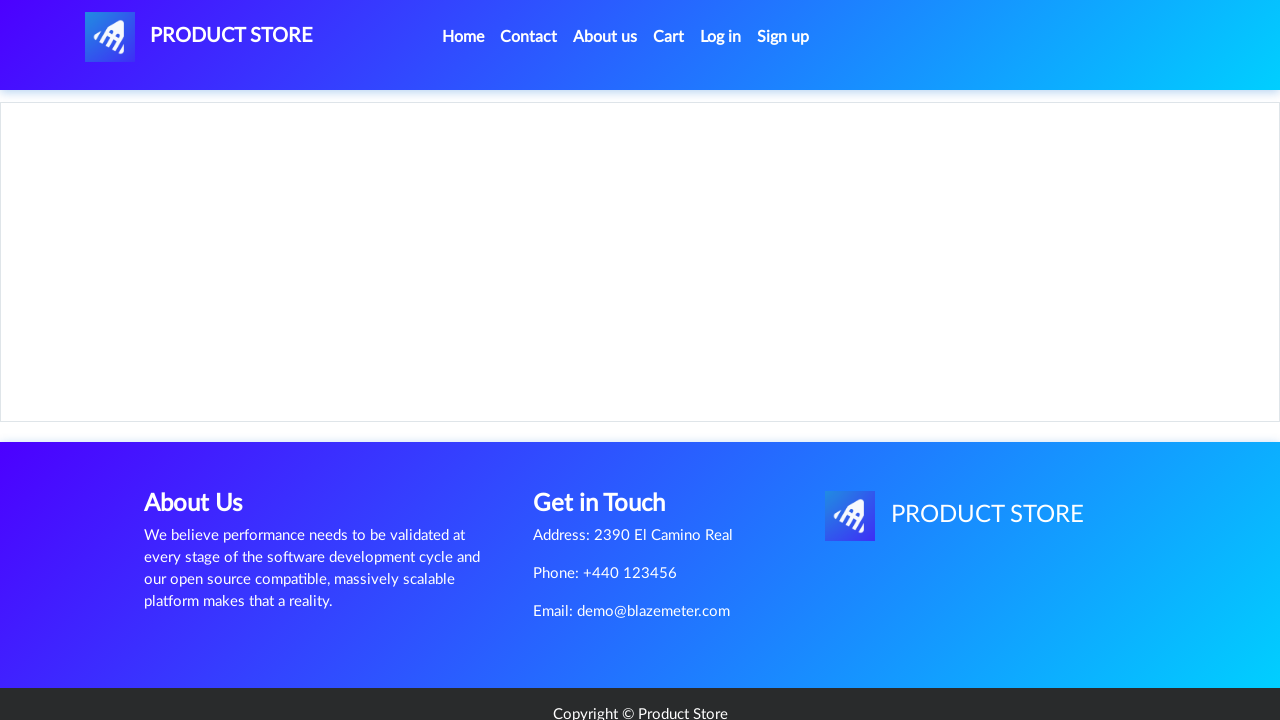

Product page loaded for Dell i7 8gb
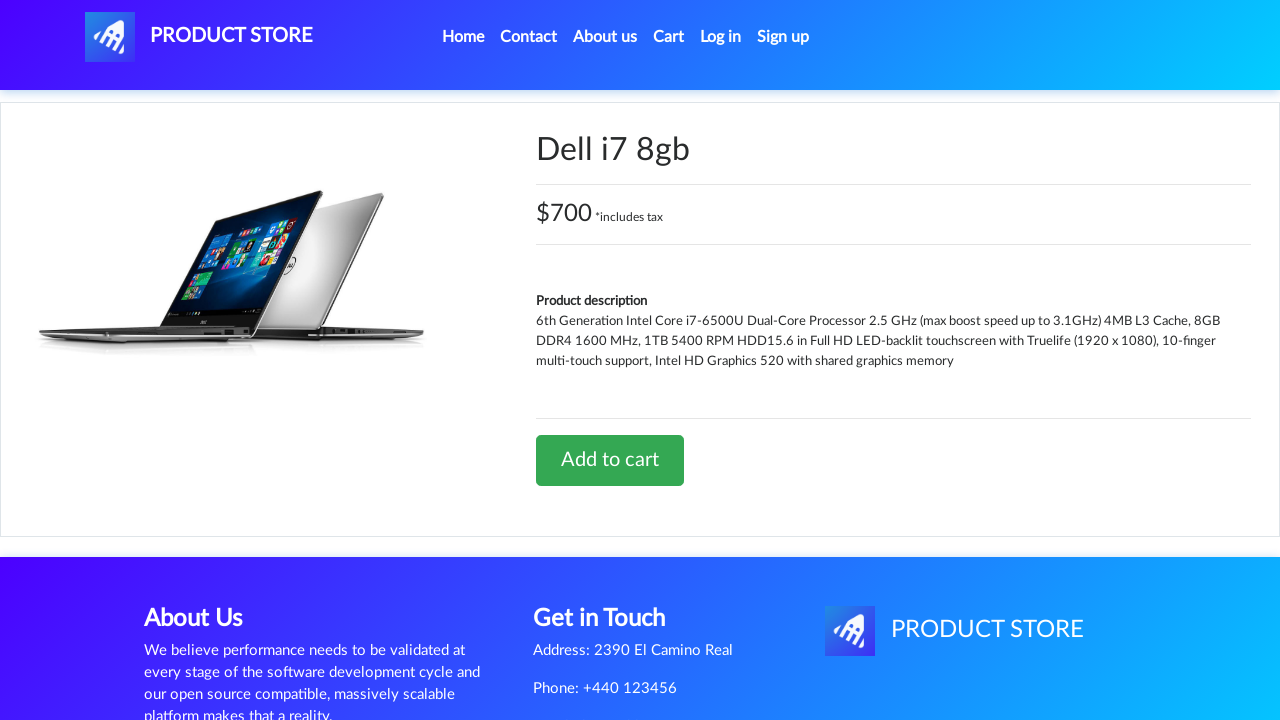

Clicked Add to cart button for Dell i7 8gb at (610, 460) on a:has-text('Add to cart')
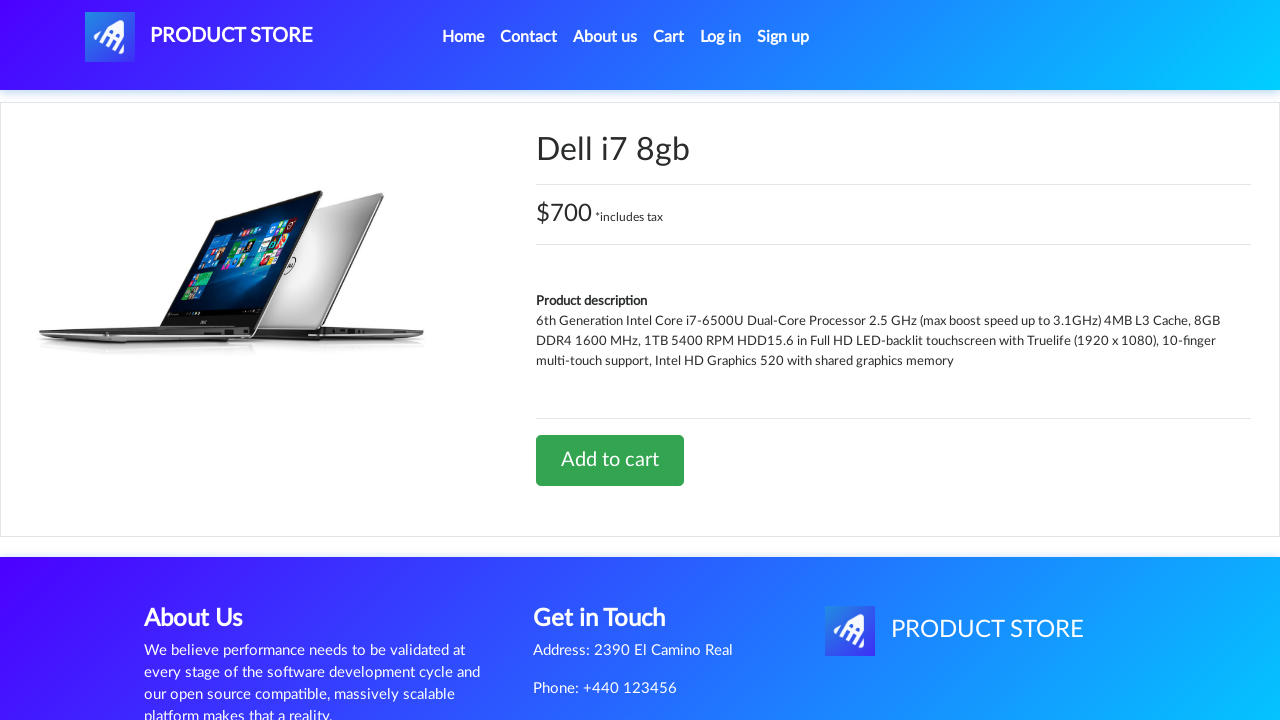

Alert confirmation accepted for Dell i7 8gb
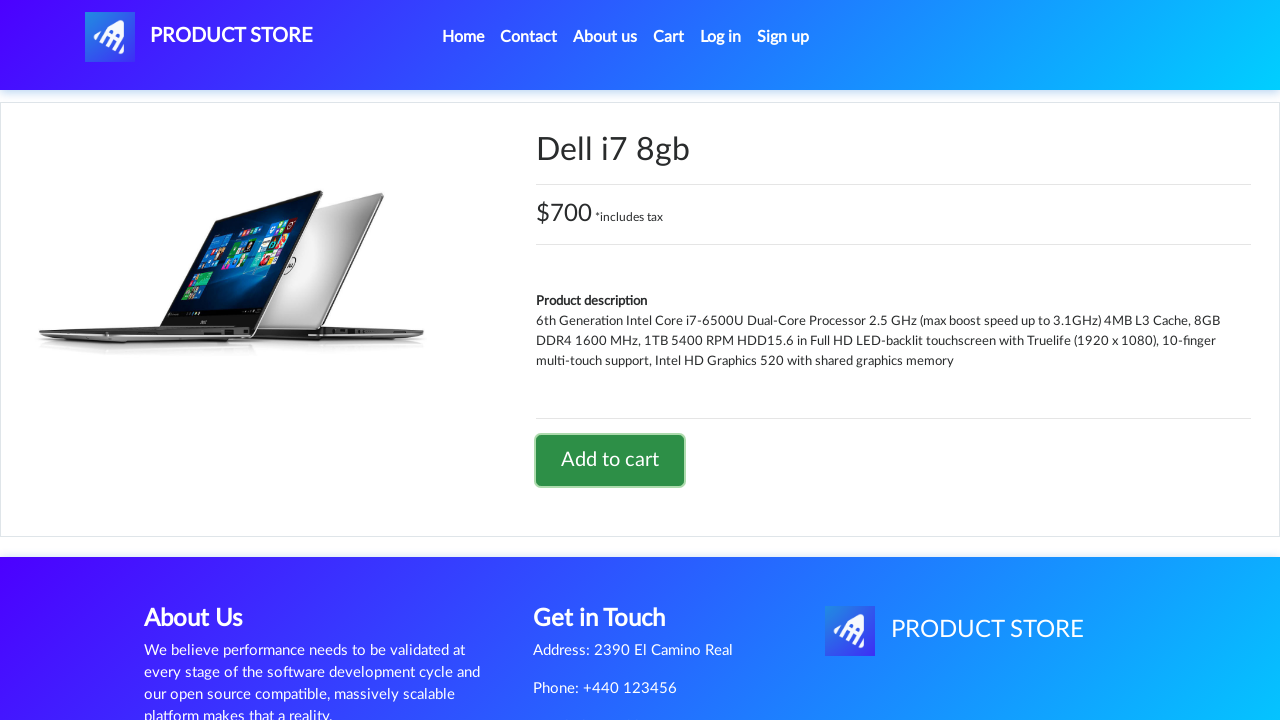

Navigated back to Home page at (463, 37) on a:has-text('Home')
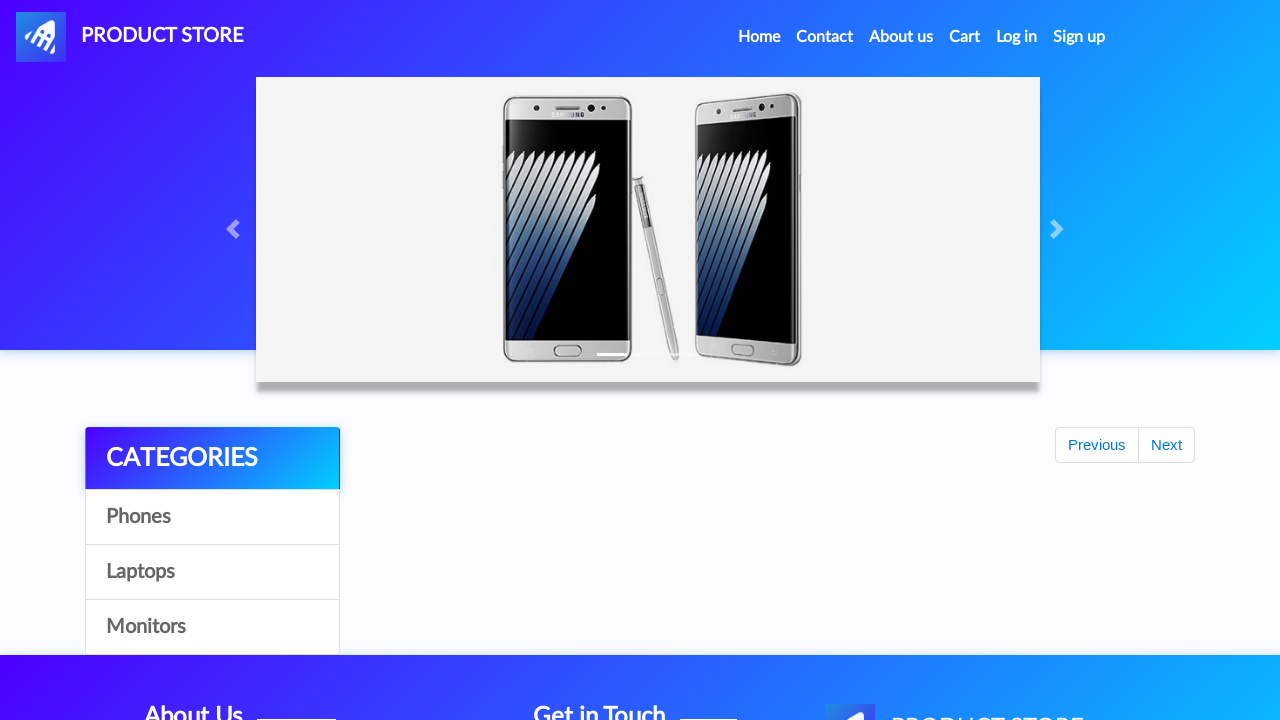

Navigated to Cart page at (965, 37) on a:has-text('Cart')
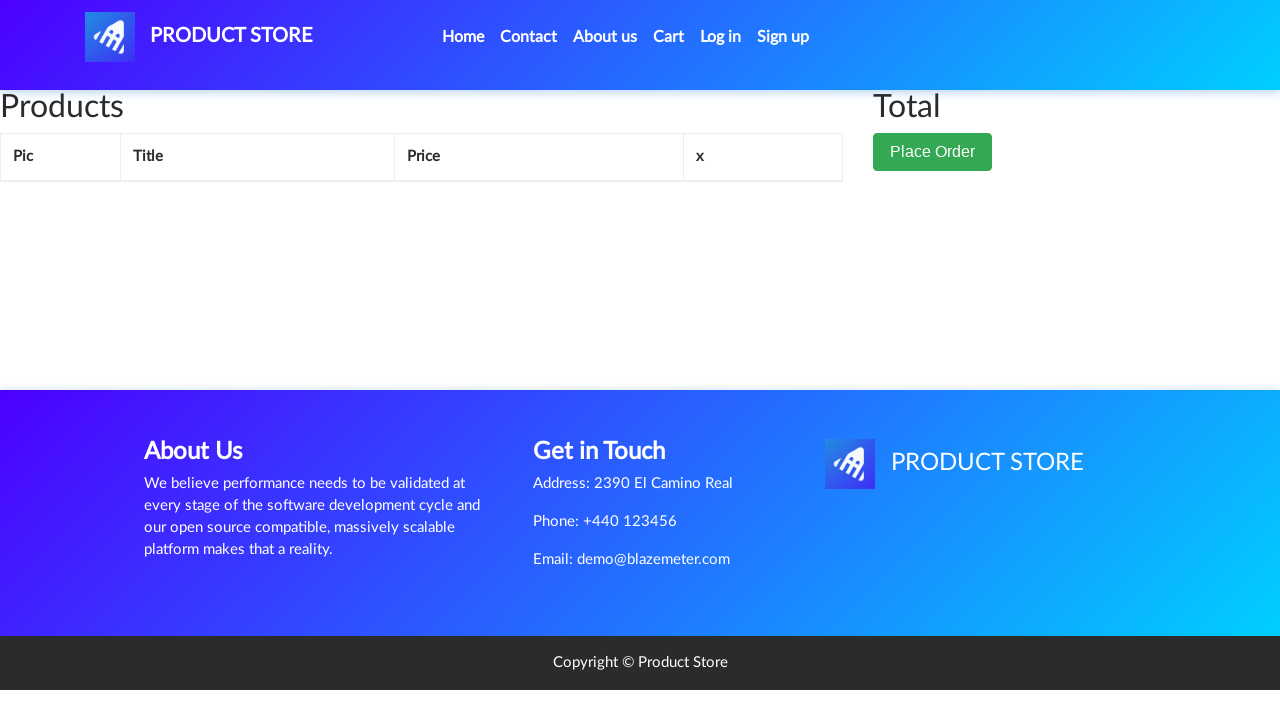

Cart table loaded with items
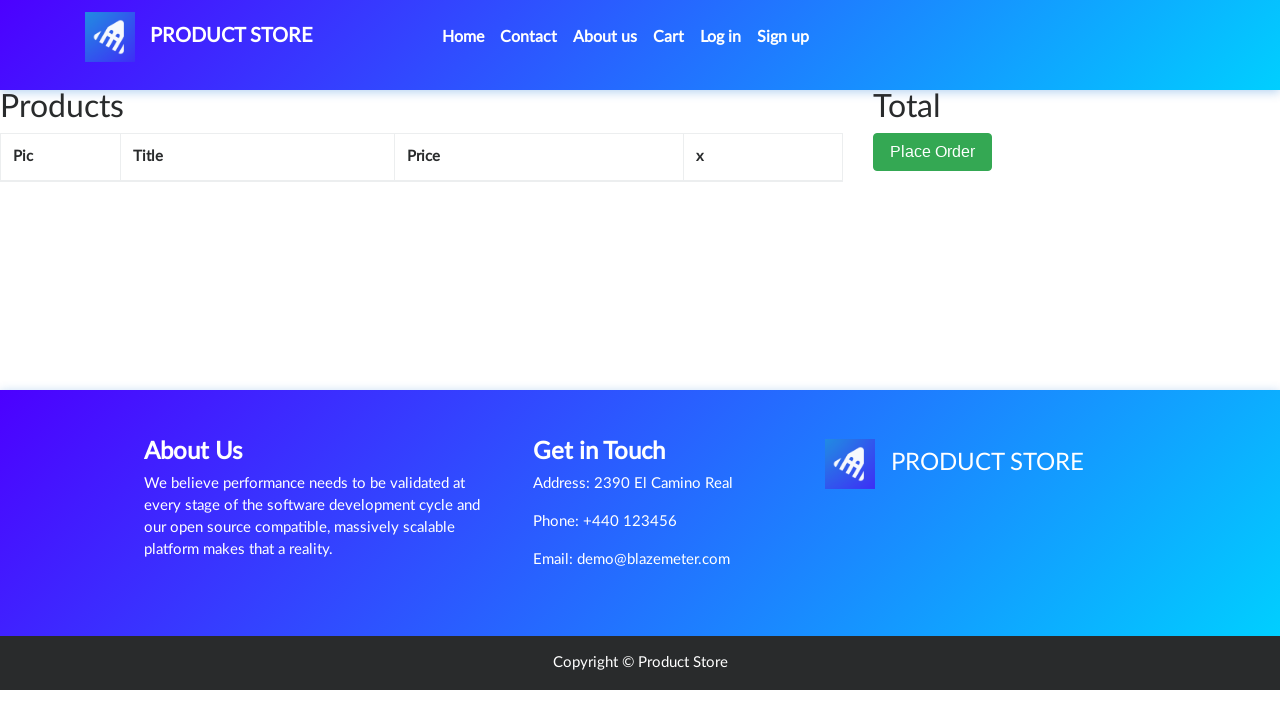

Clicked delete button for Sony vaio i5 at (666, 205) on xpath=//tr[contains(.,'Sony vaio i5')]/td[4]/a
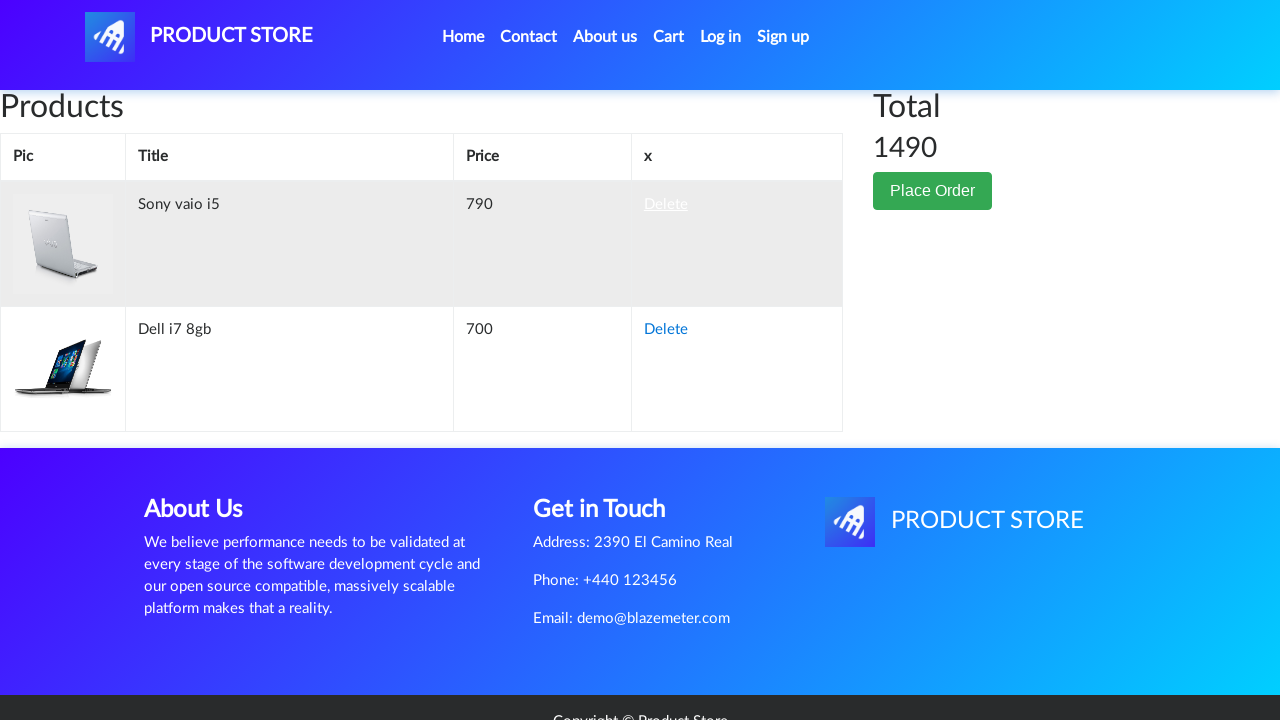

Sony vaio i5 removed from cart
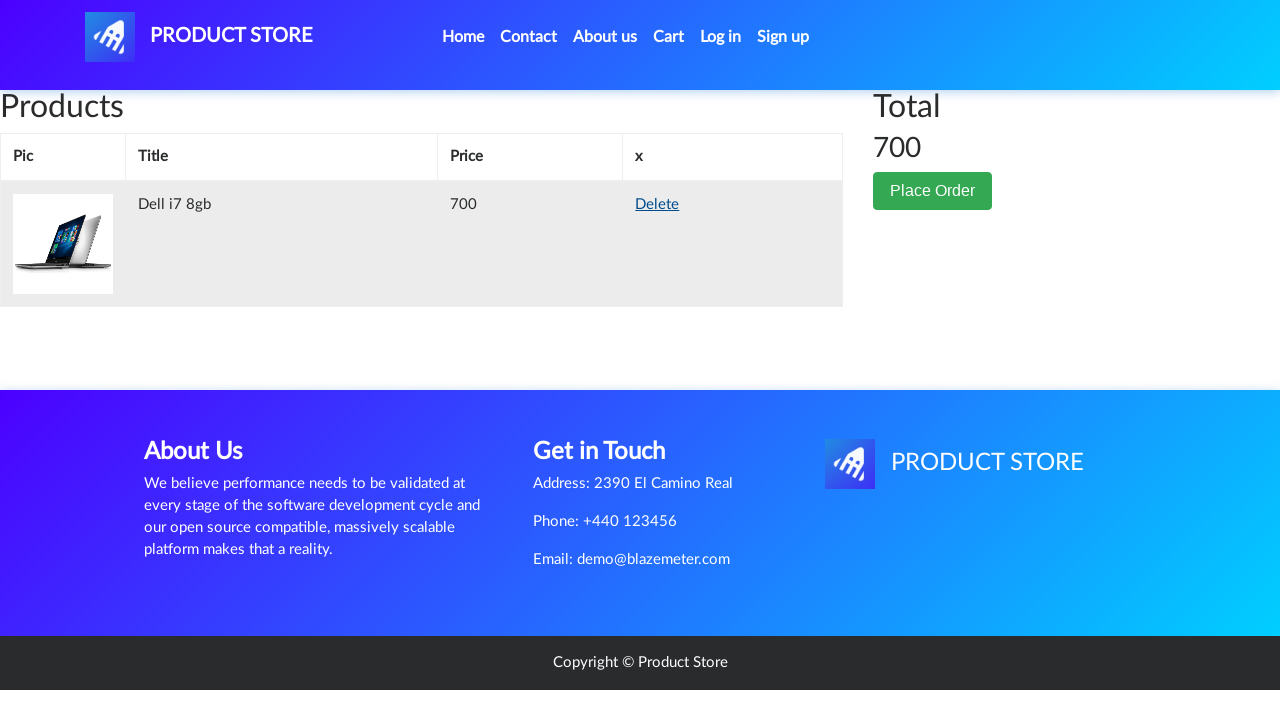

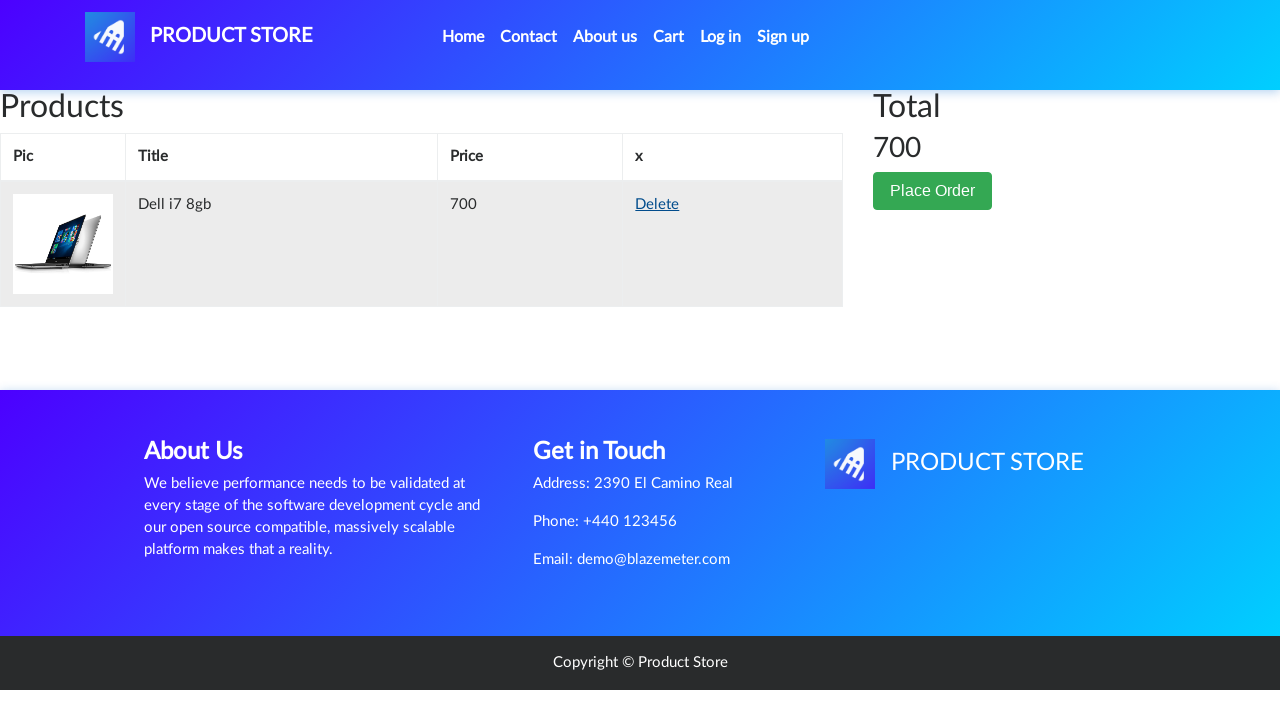